Tests a math puzzle page by reading two numbers, calculating their sum, selecting the result from a dropdown, and submitting the form

Starting URL: http://suninjuly.github.io/selects1.html

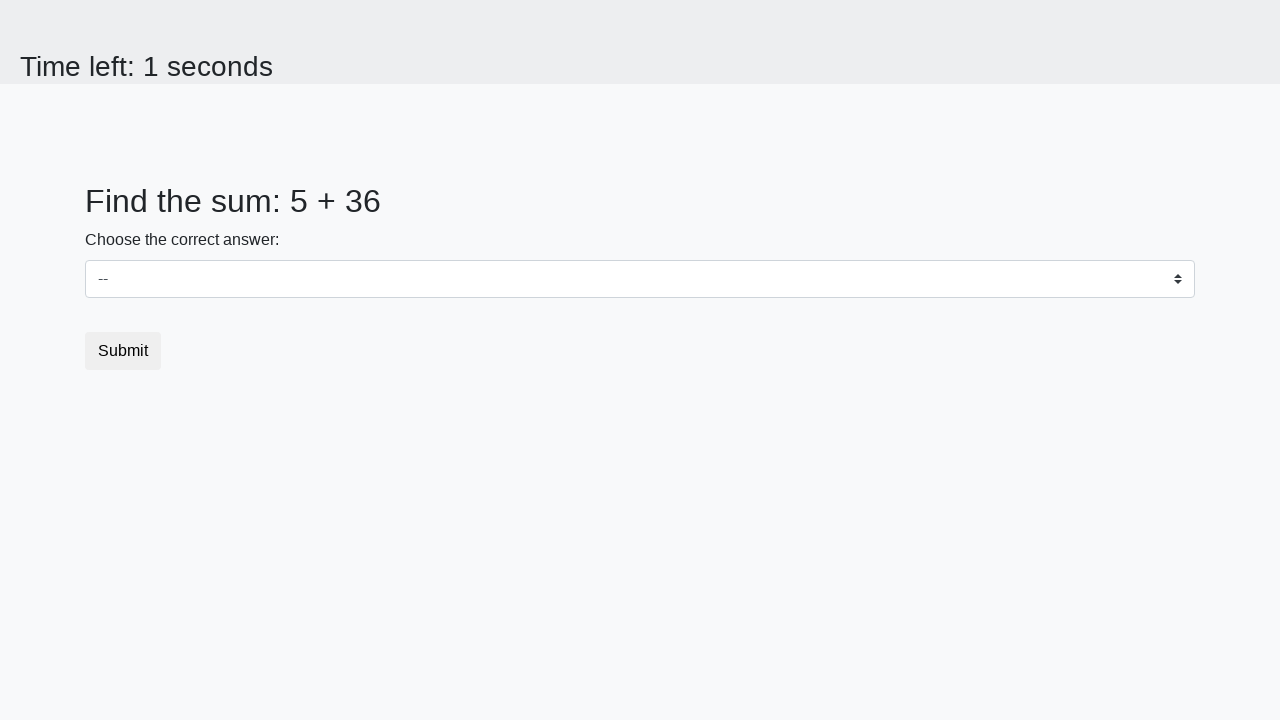

Retrieved first number from #num1 element
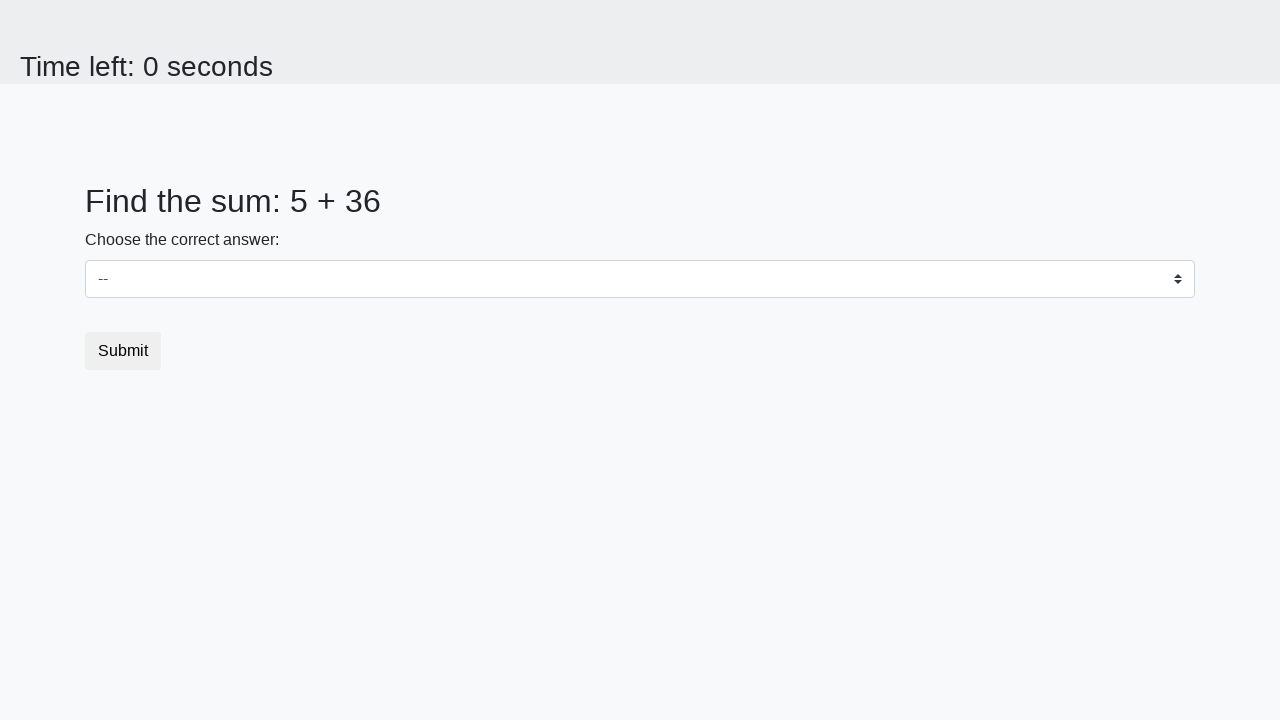

Retrieved second number from #num2 element
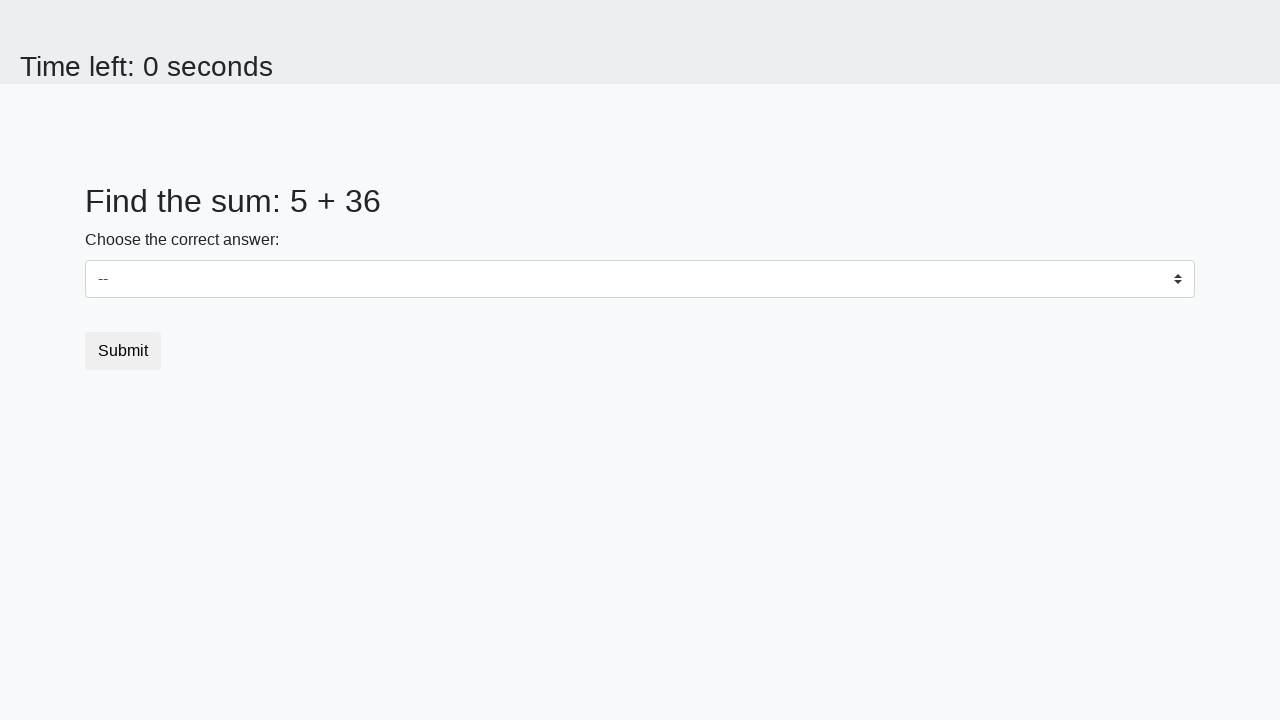

Calculated sum of 5 + 36 = 41
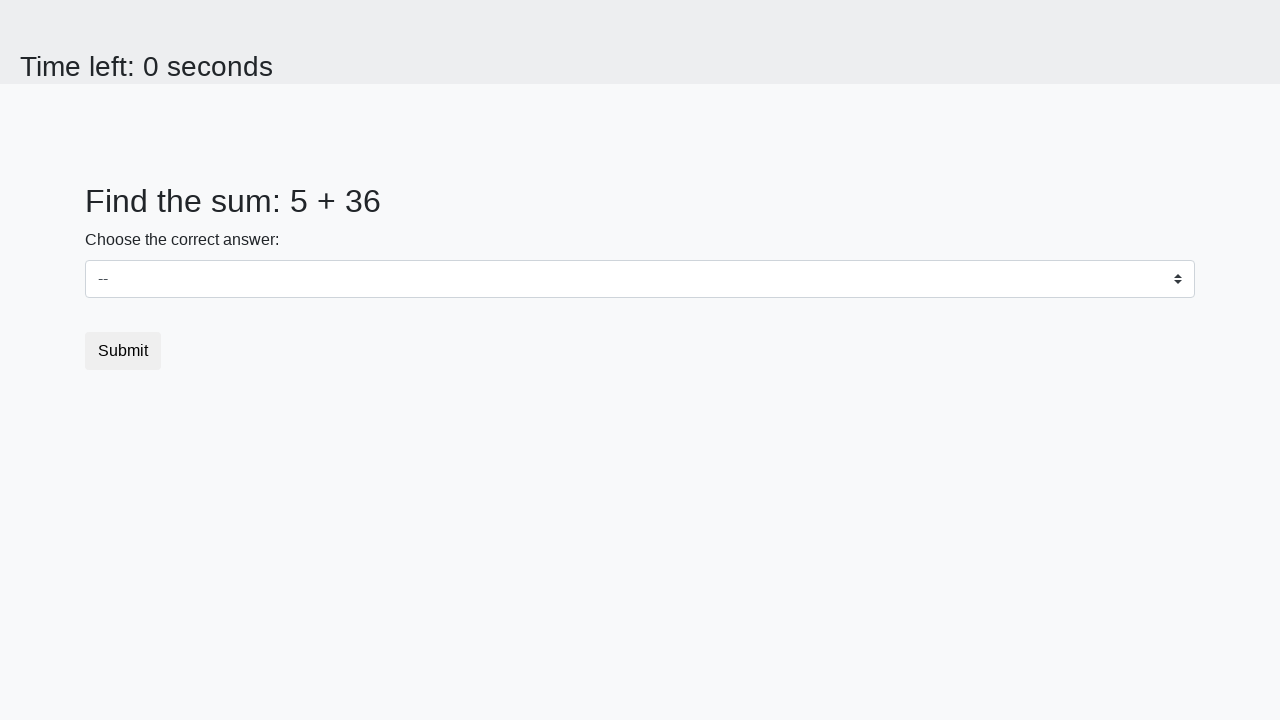

Selected sum value '41' from dropdown on select
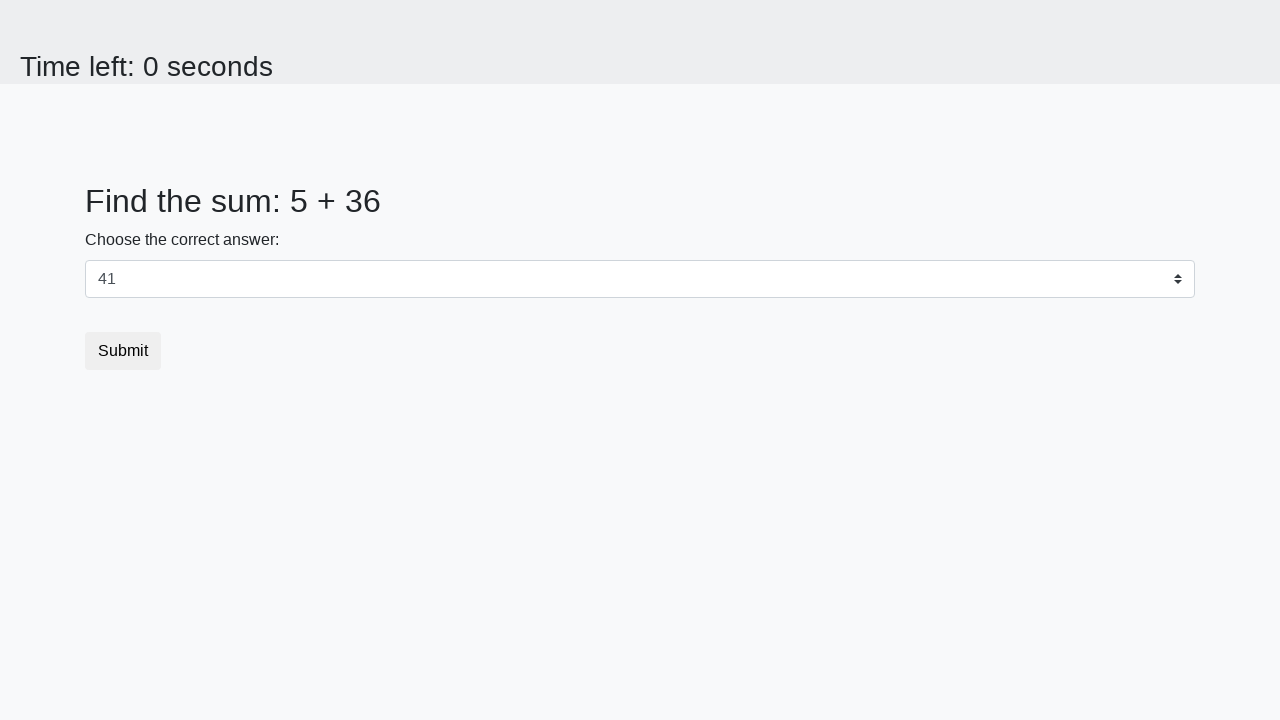

Clicked submit button to complete form at (123, 351) on button
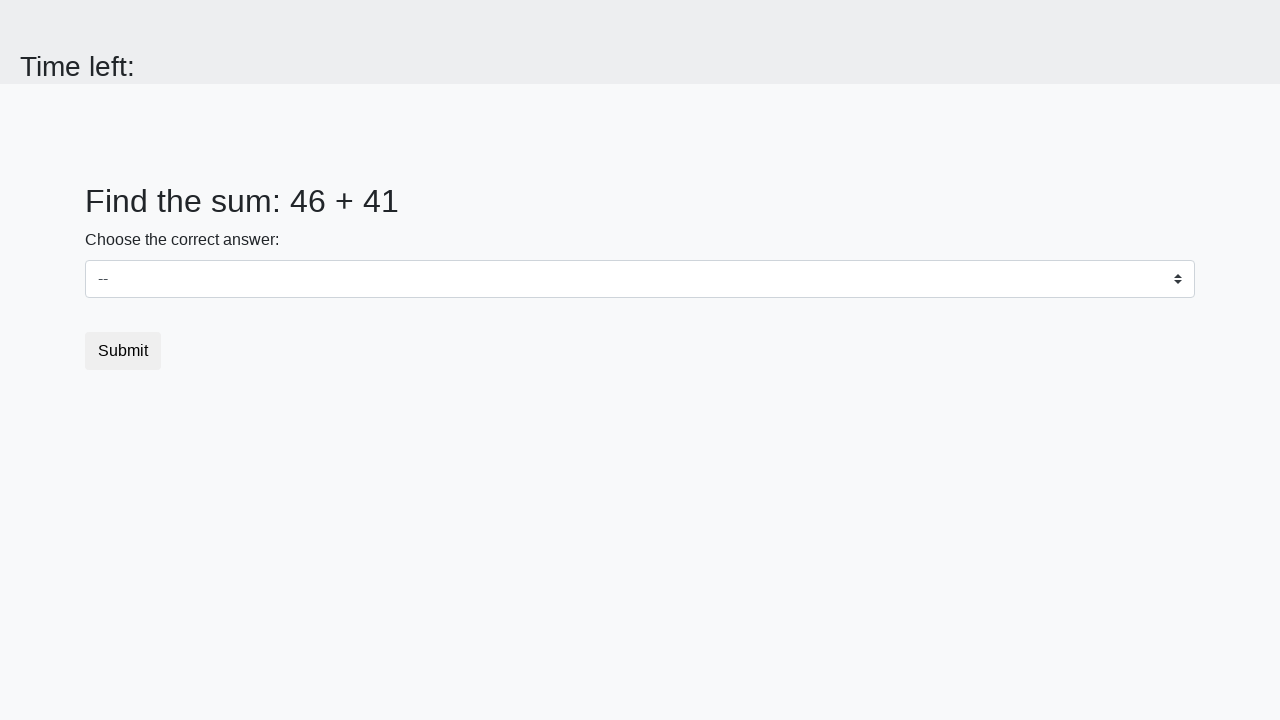

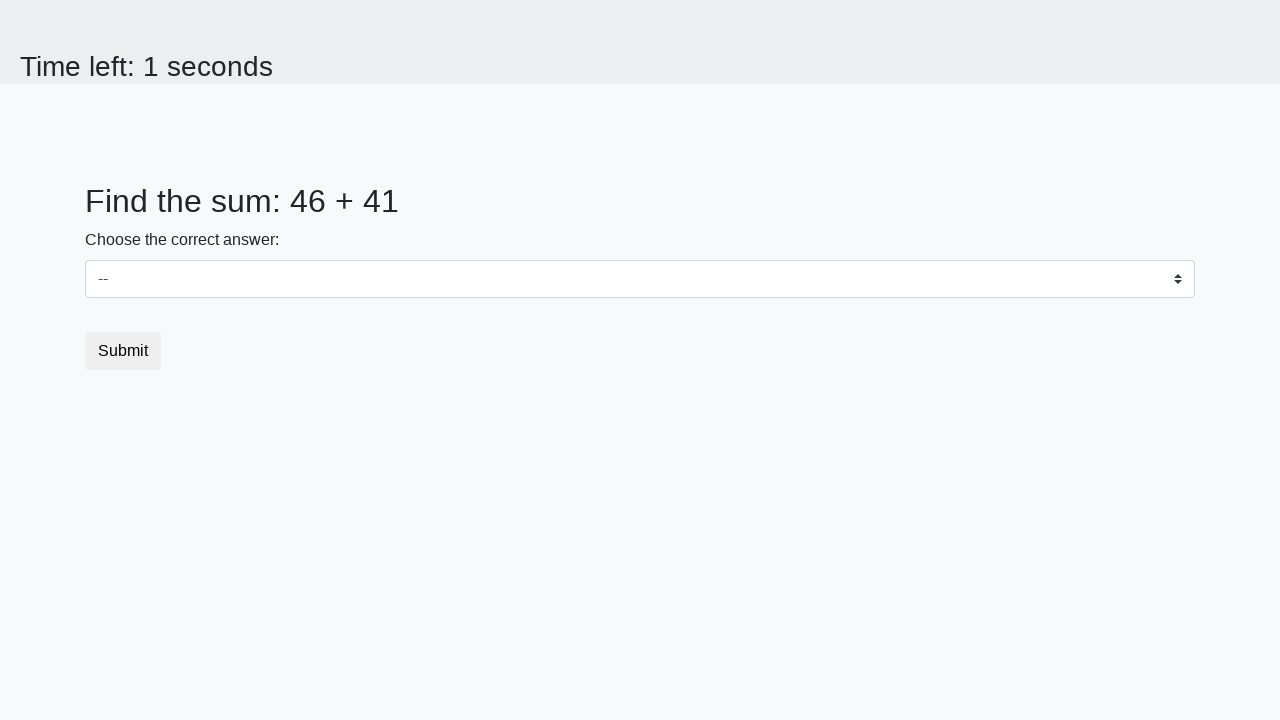